Tests a practice form by filling in email, password, name fields, selecting dropdown options, clicking radio buttons, and verifying a success message appears after submission.

Starting URL: https://rahulshettyacademy.com/angularpractice

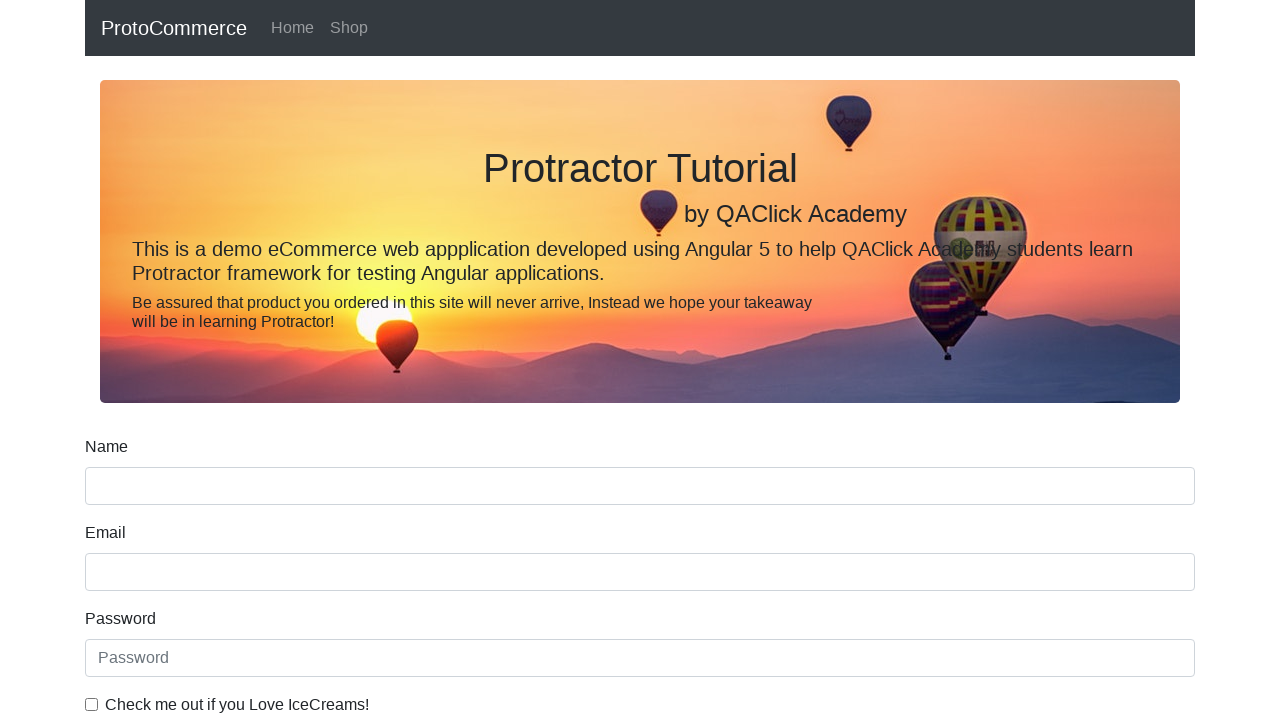

Filled email field with 'sudhakarjnv@gmail.com' on input[name='email']
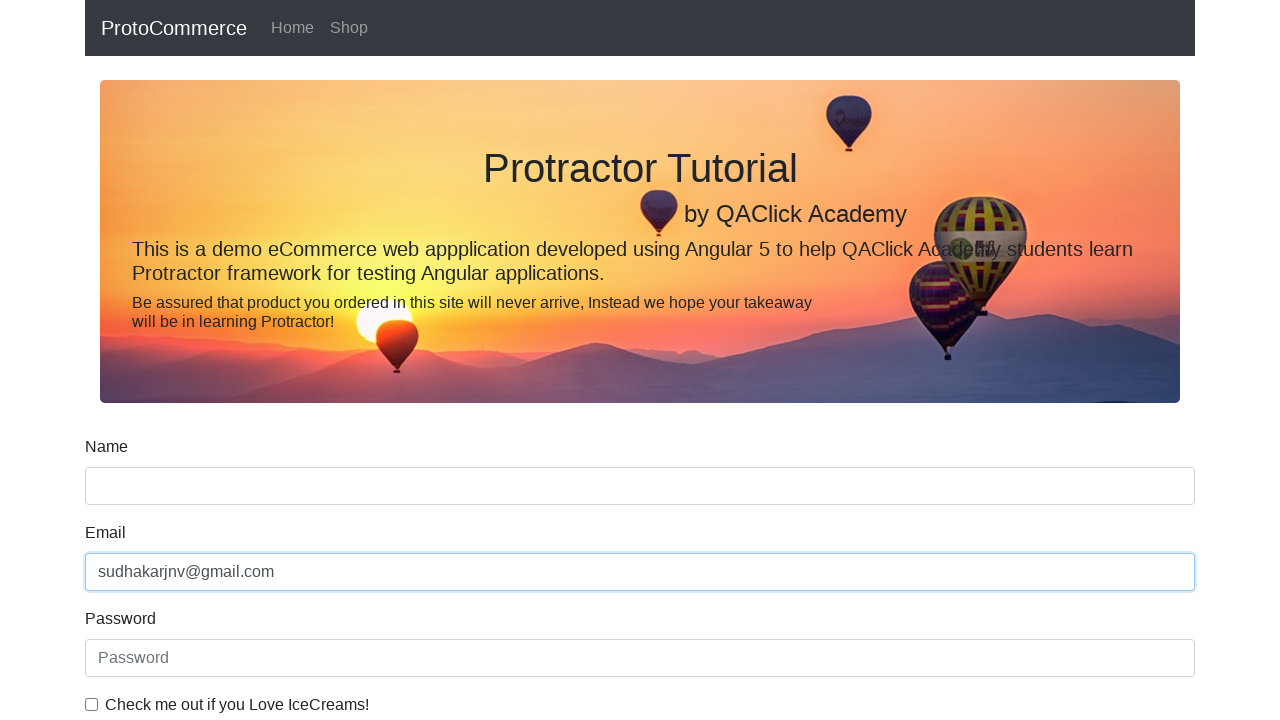

Clicked password field at (640, 658) on #exampleInputPassword1
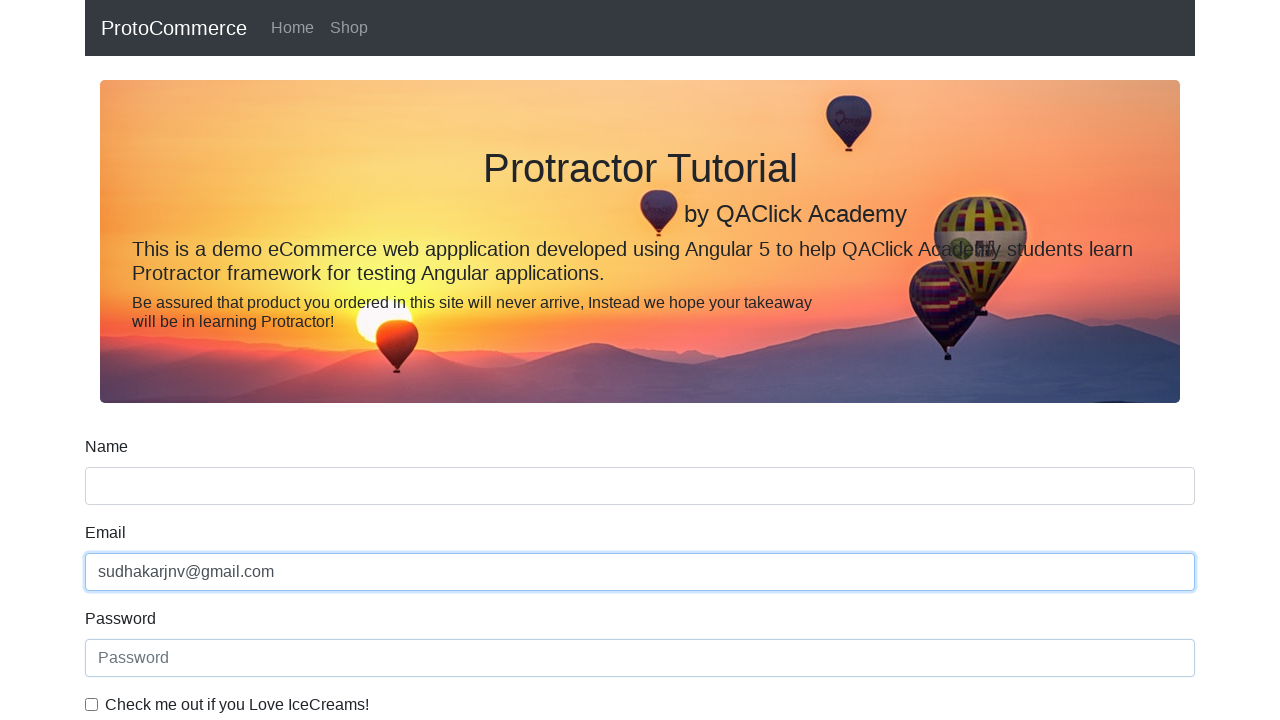

Filled password field with '12345' on #exampleInputPassword1
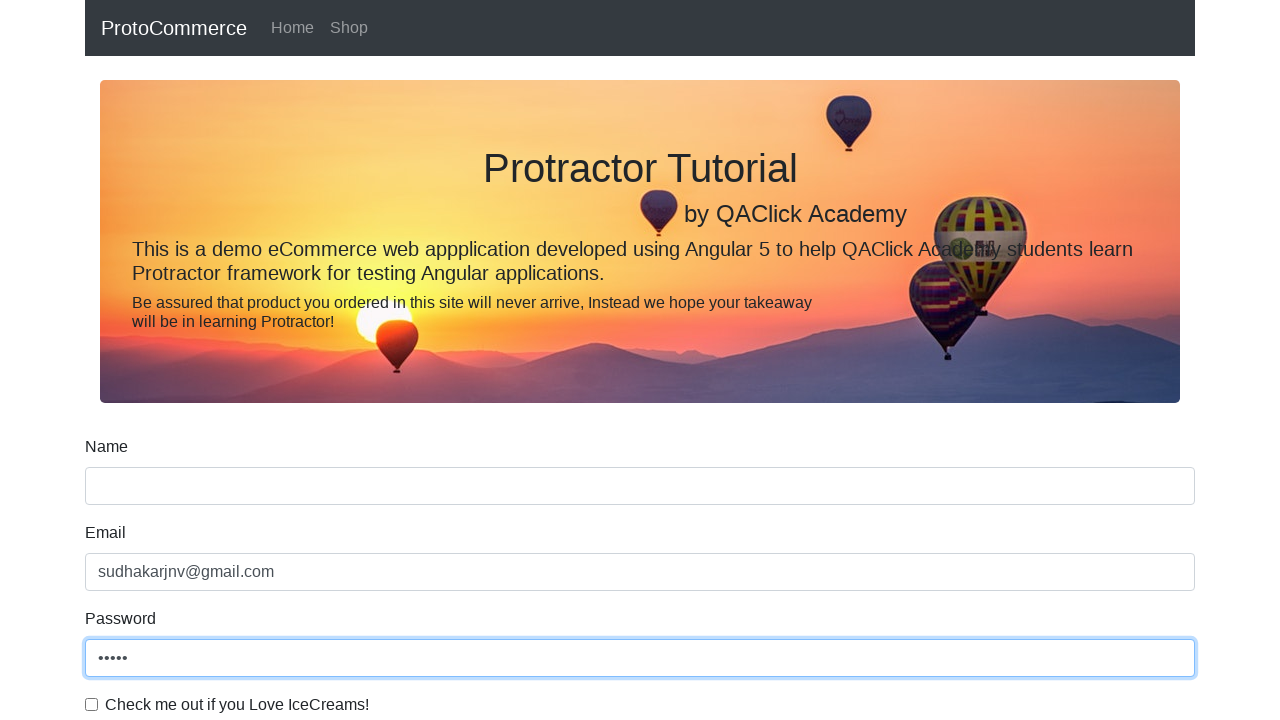

Clicked checkbox to accept terms at (92, 704) on #exampleCheck1
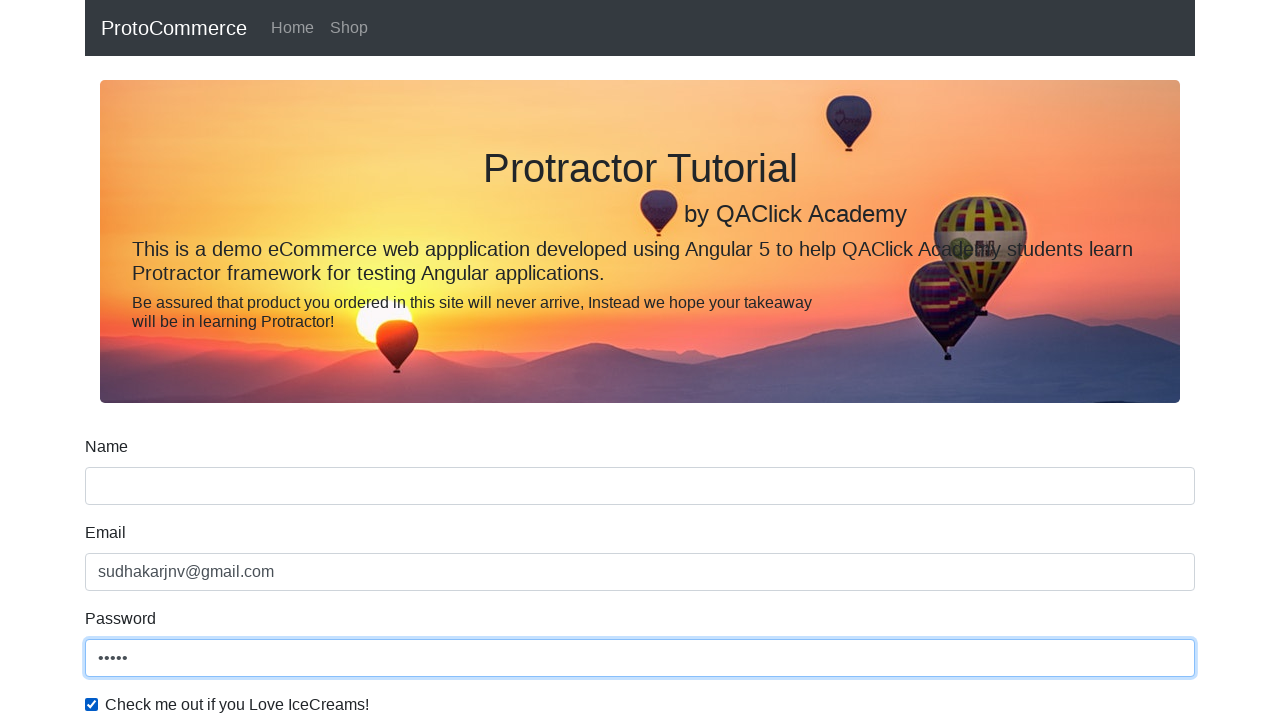

Filled name field with 'Sudhakar' on input[name='name']
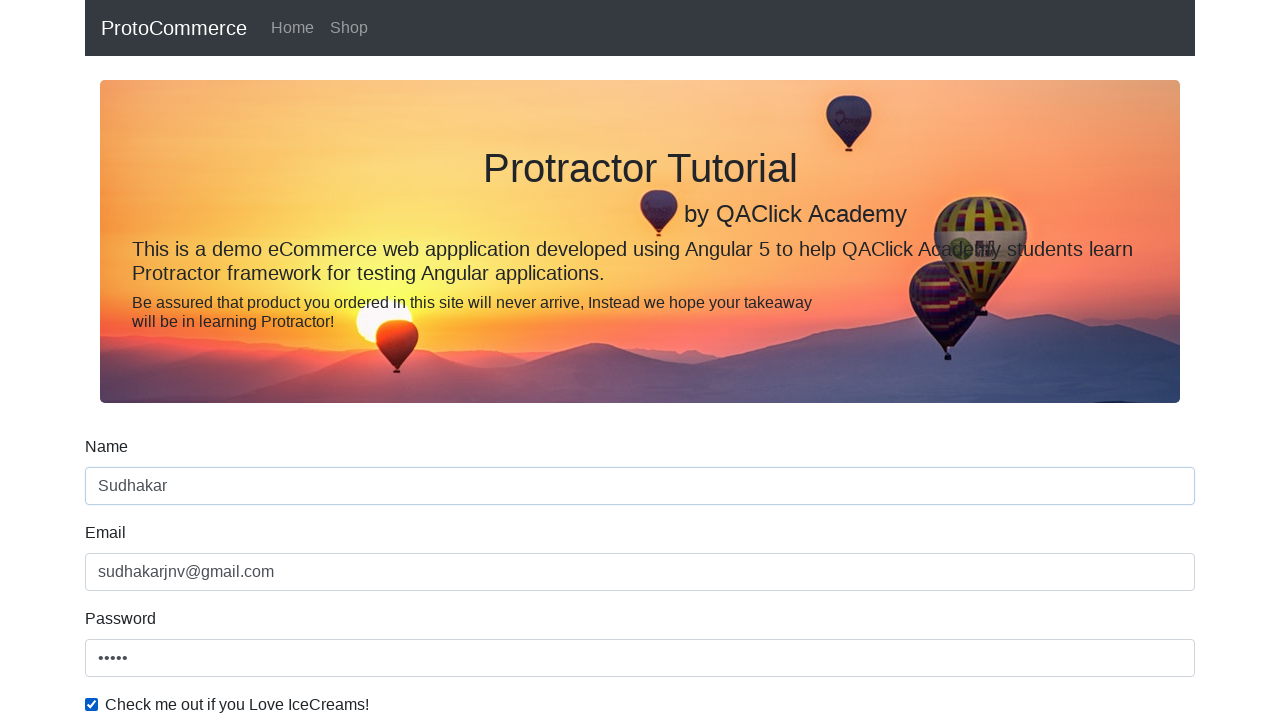

Clicked submit button at (123, 491) on input.btn.btn-success
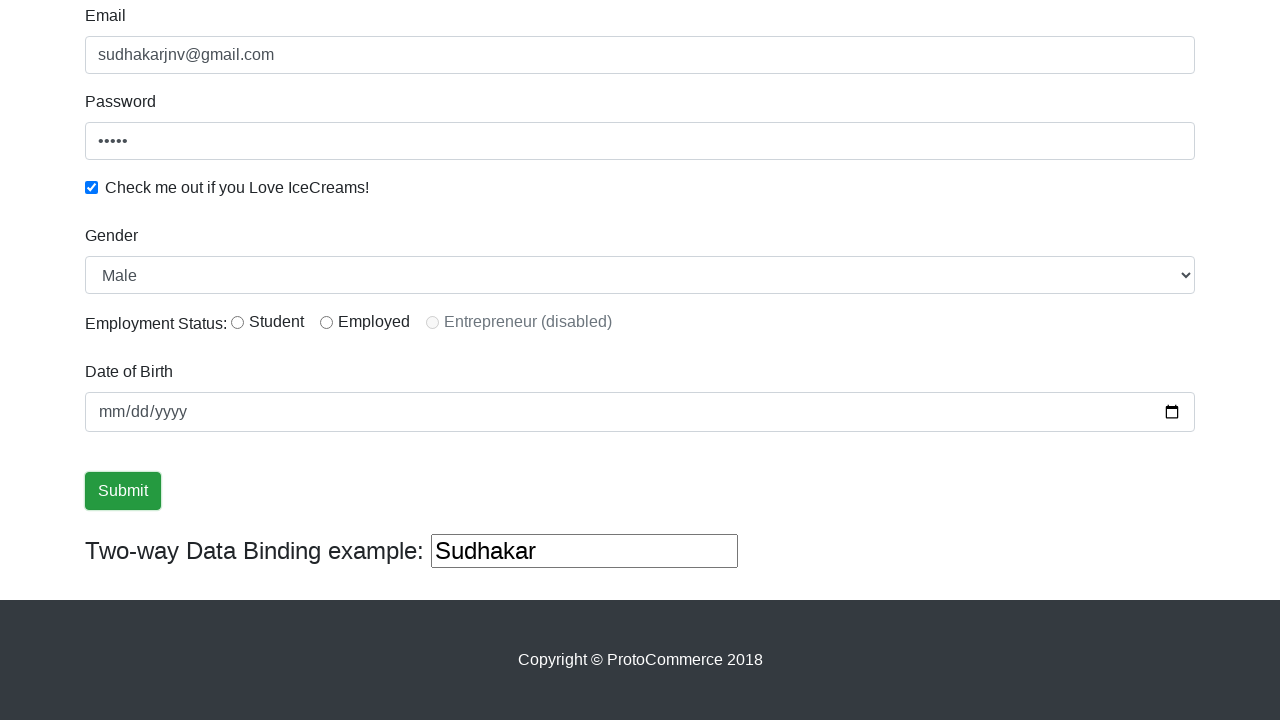

Success message appeared on page
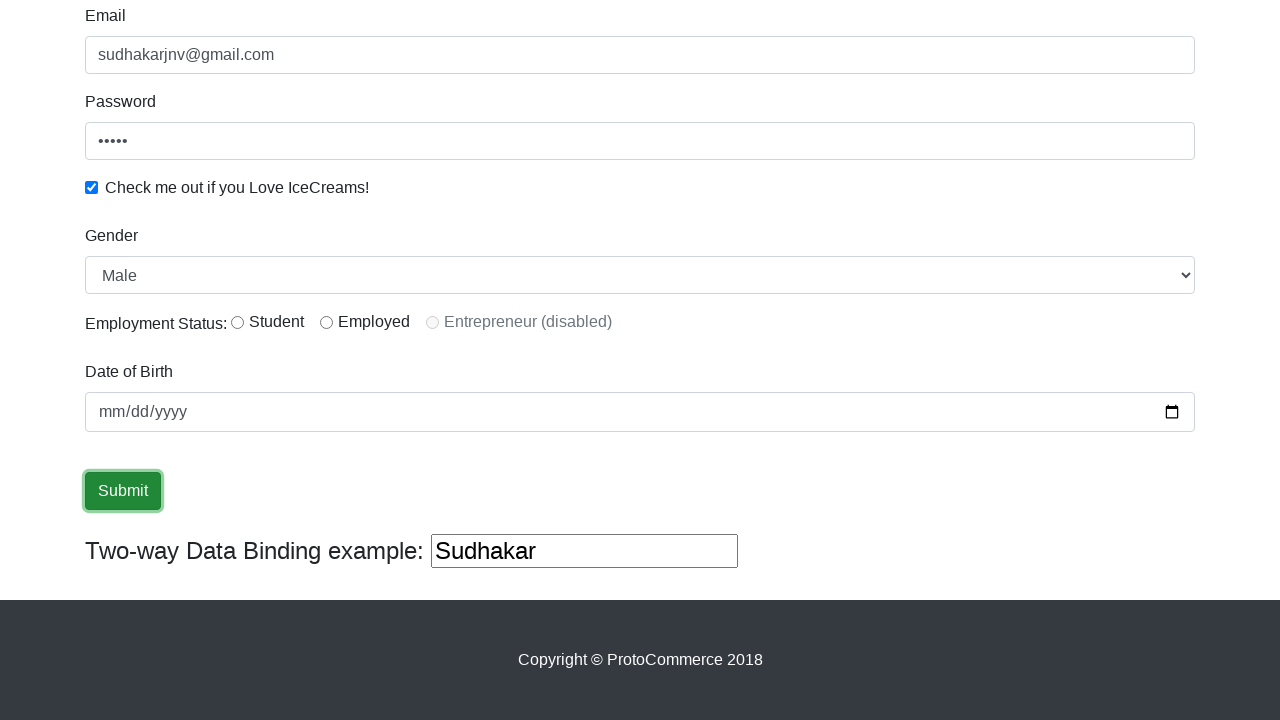

Retrieved success message text: '
                    ×
                    Success! The Form has been submitted successfully!.
                  '
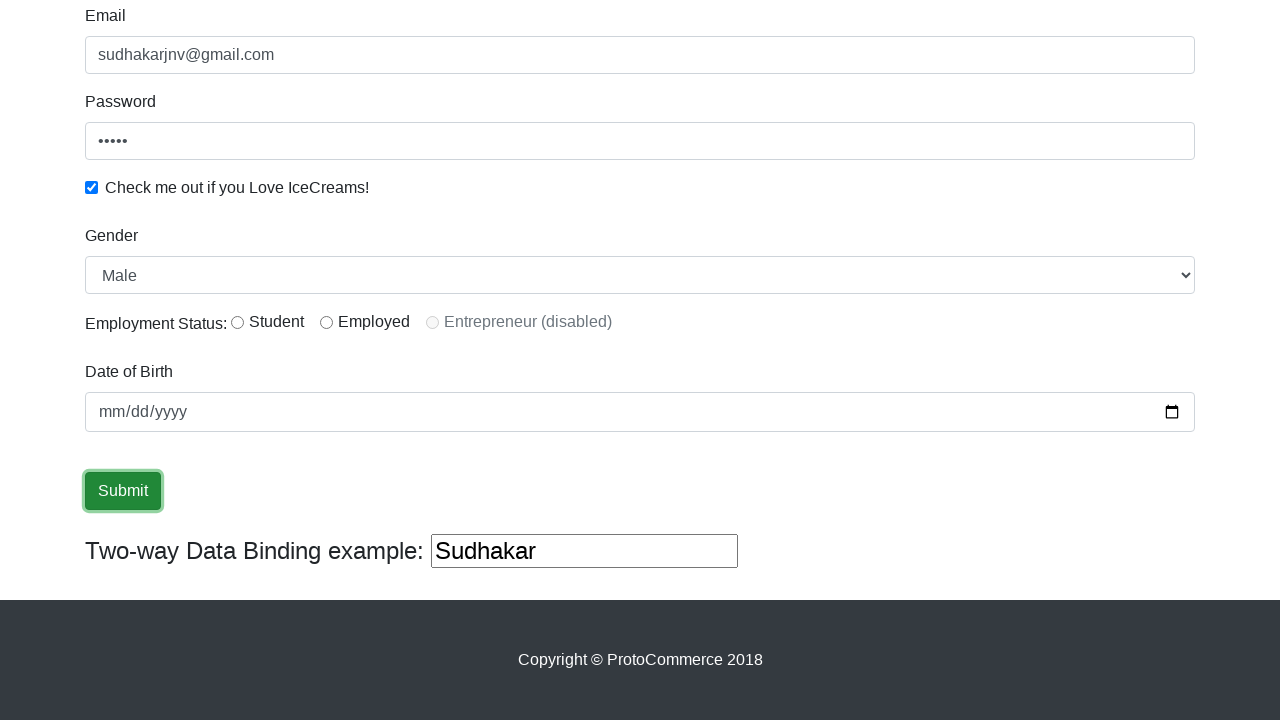

Verified 'Success' text is present in message
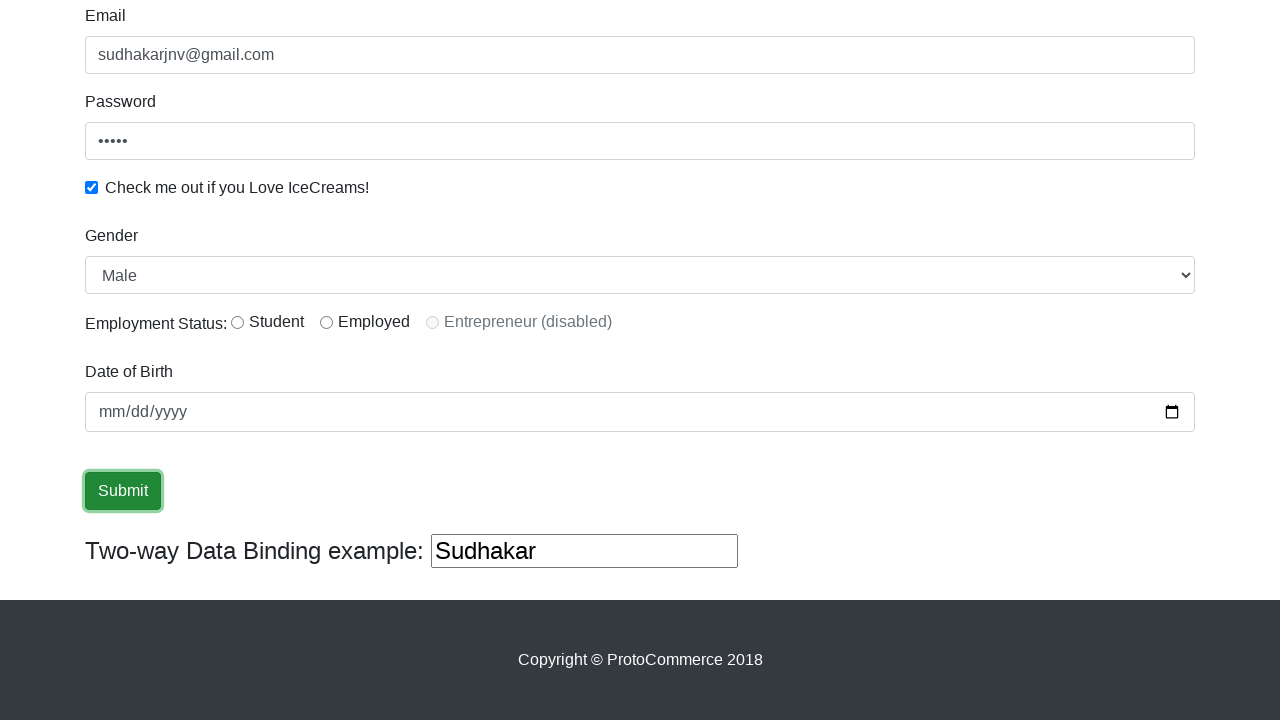

Selected 'Female' from dropdown by index 1 on #exampleFormControlSelect1
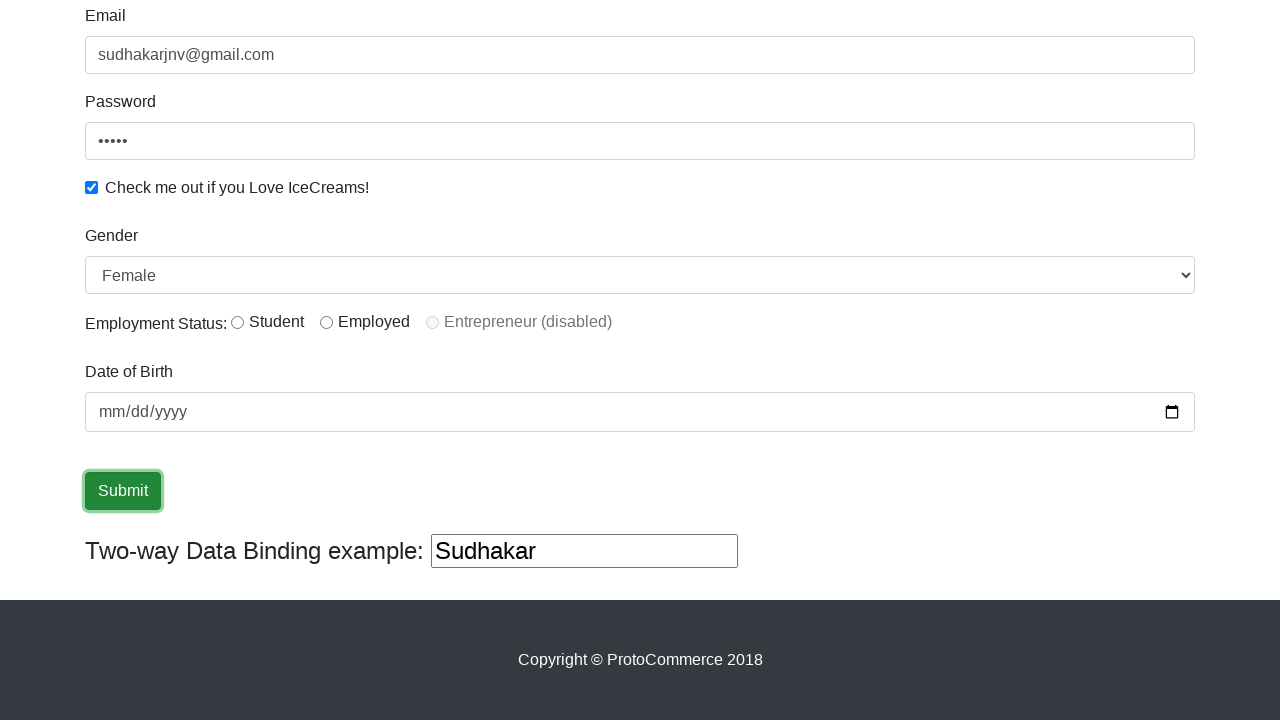

Selected 'Male' from dropdown by label on #exampleFormControlSelect1
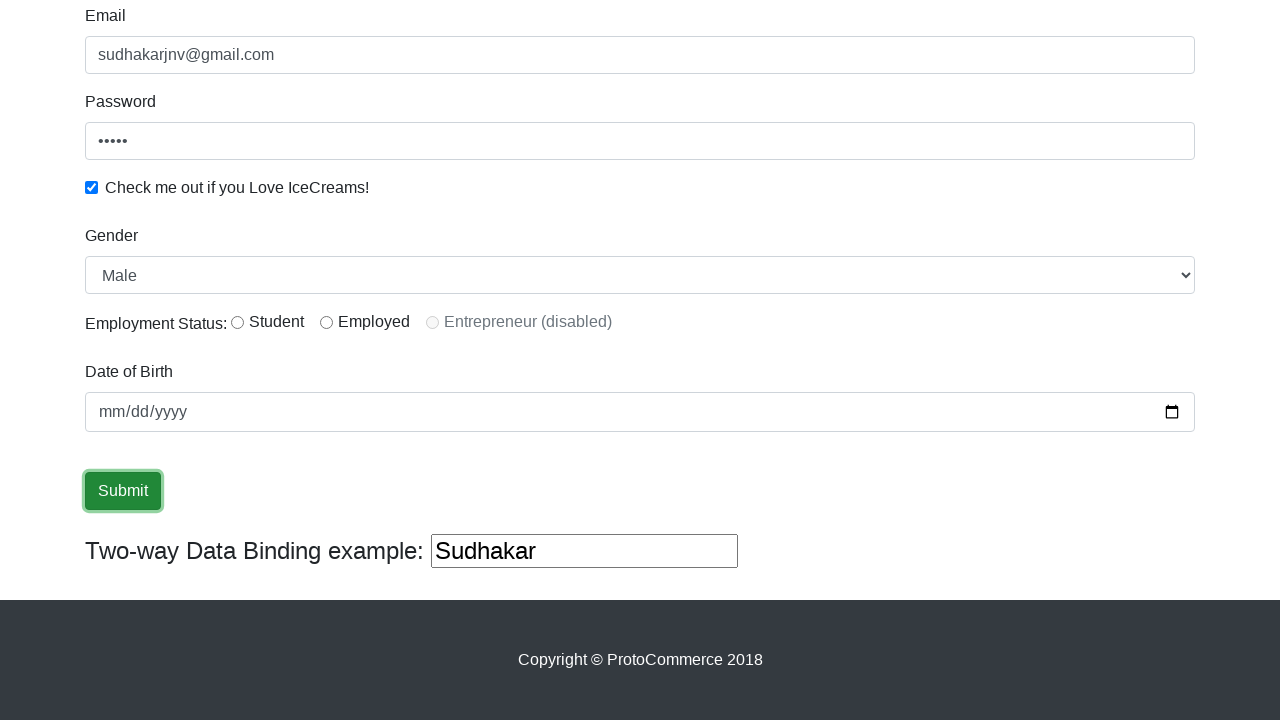

Clicked radio button option at (238, 322) on #inlineRadio1
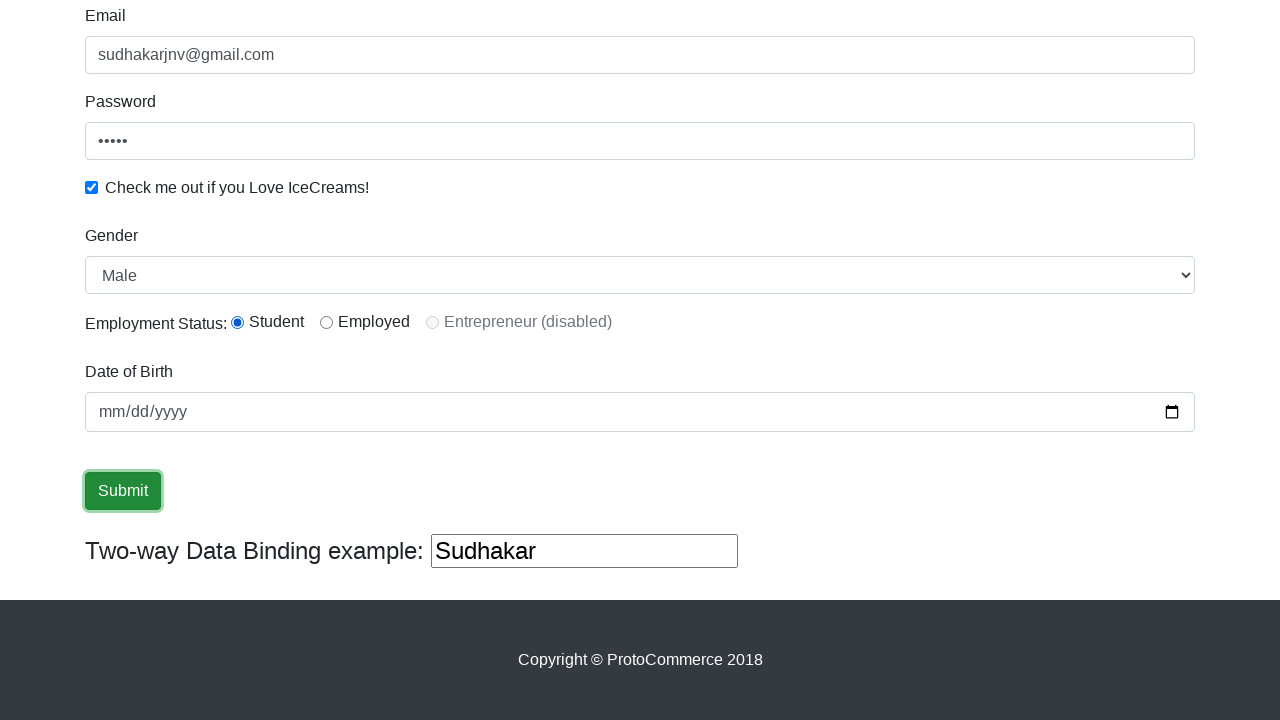

Filled third text input field with ' I can do it.' on (//input[@type='text'])[3]
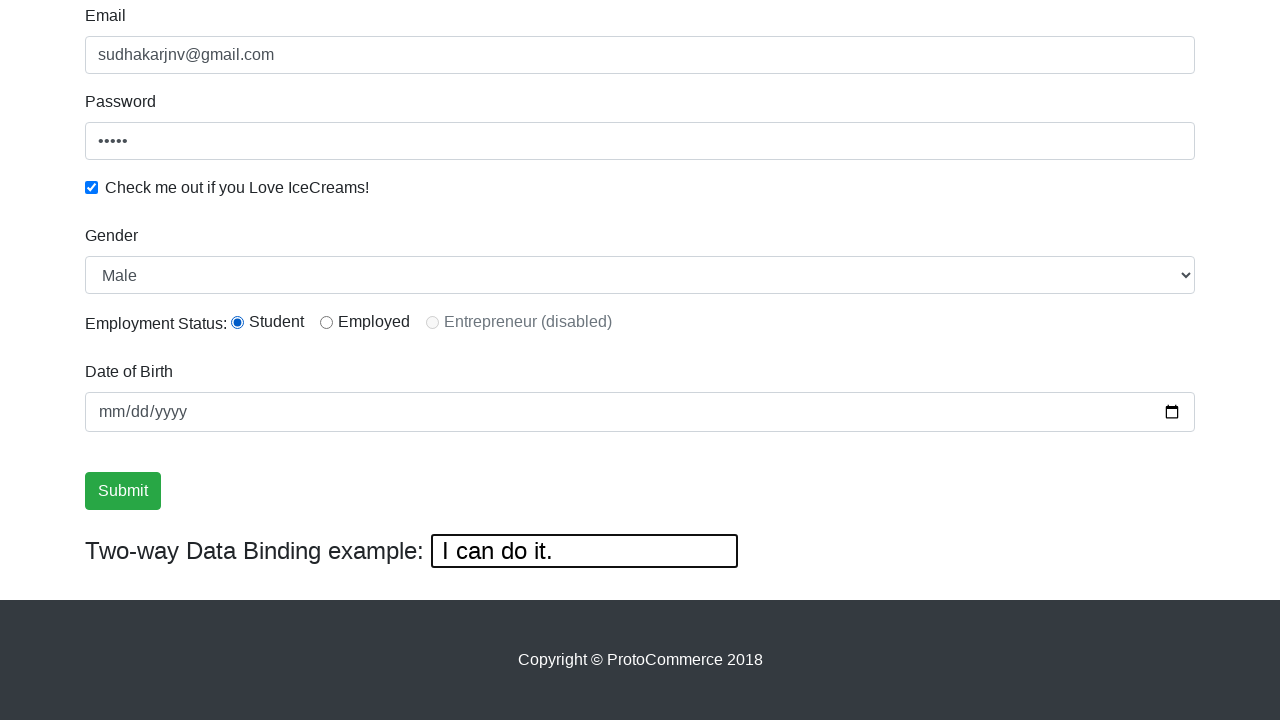

Cleared third text input field on (//input[@type='text'])[3]
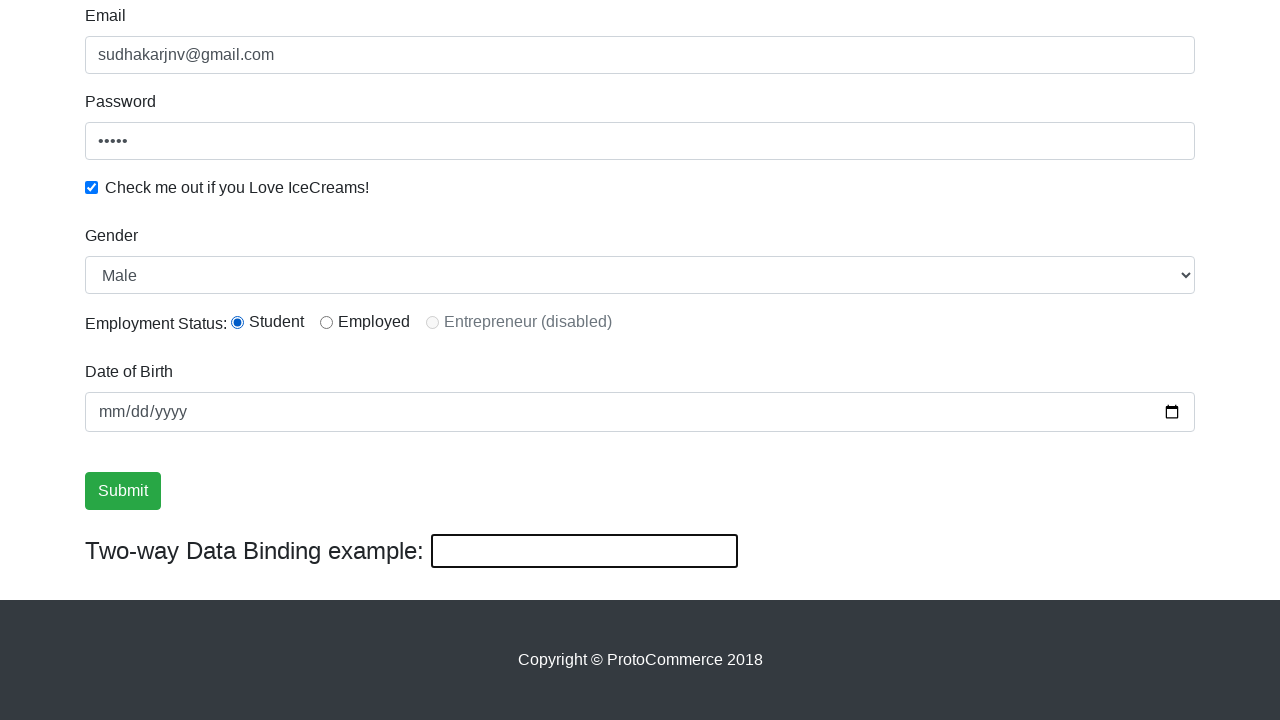

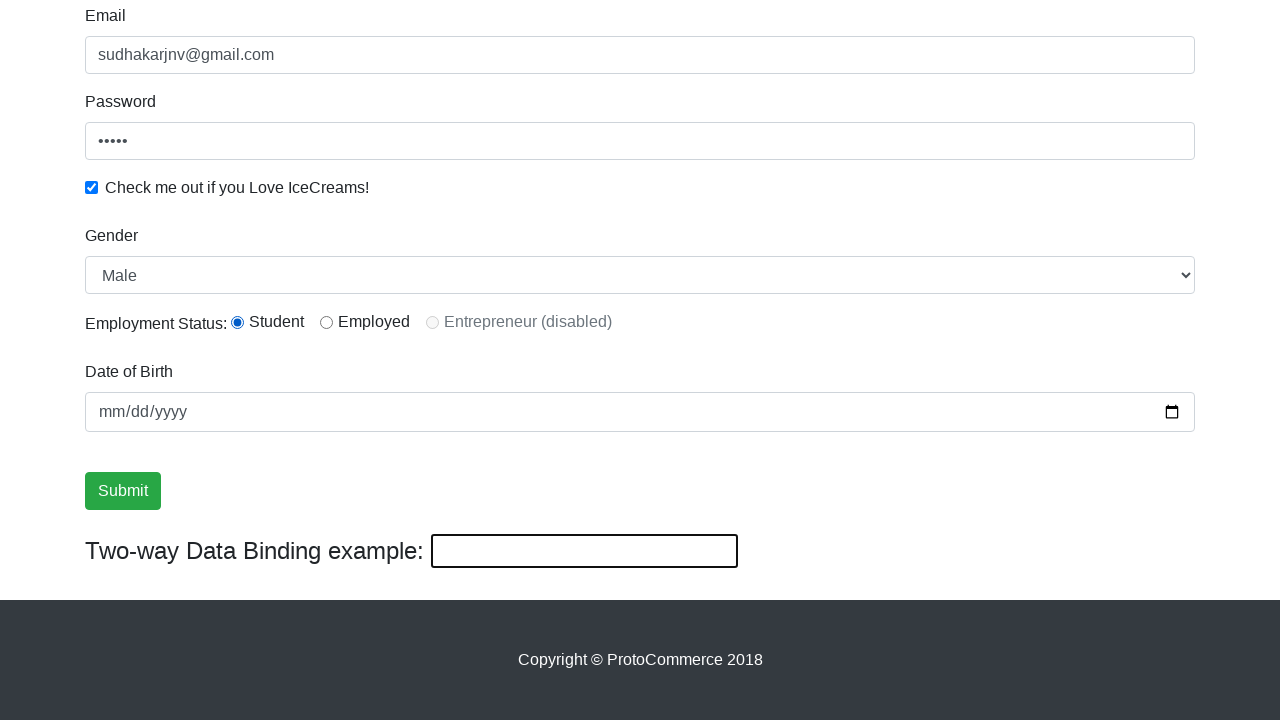